Tests that the home page is visible by clicking the Home navigation link and verifying the main content loads on the DemoBlaze e-commerce demo site.

Starting URL: https://www.demoblaze.com/index.html

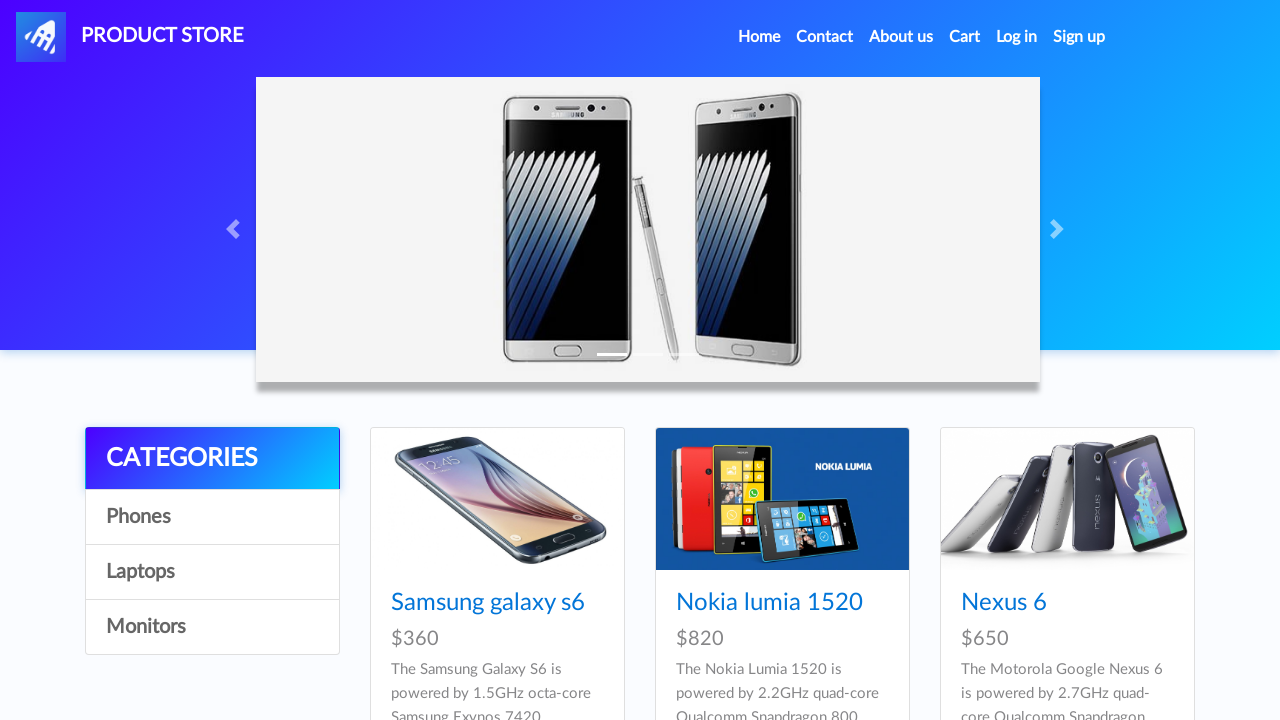

Clicked Home navigation link at (759, 37) on a.nav-link[href='index.html']
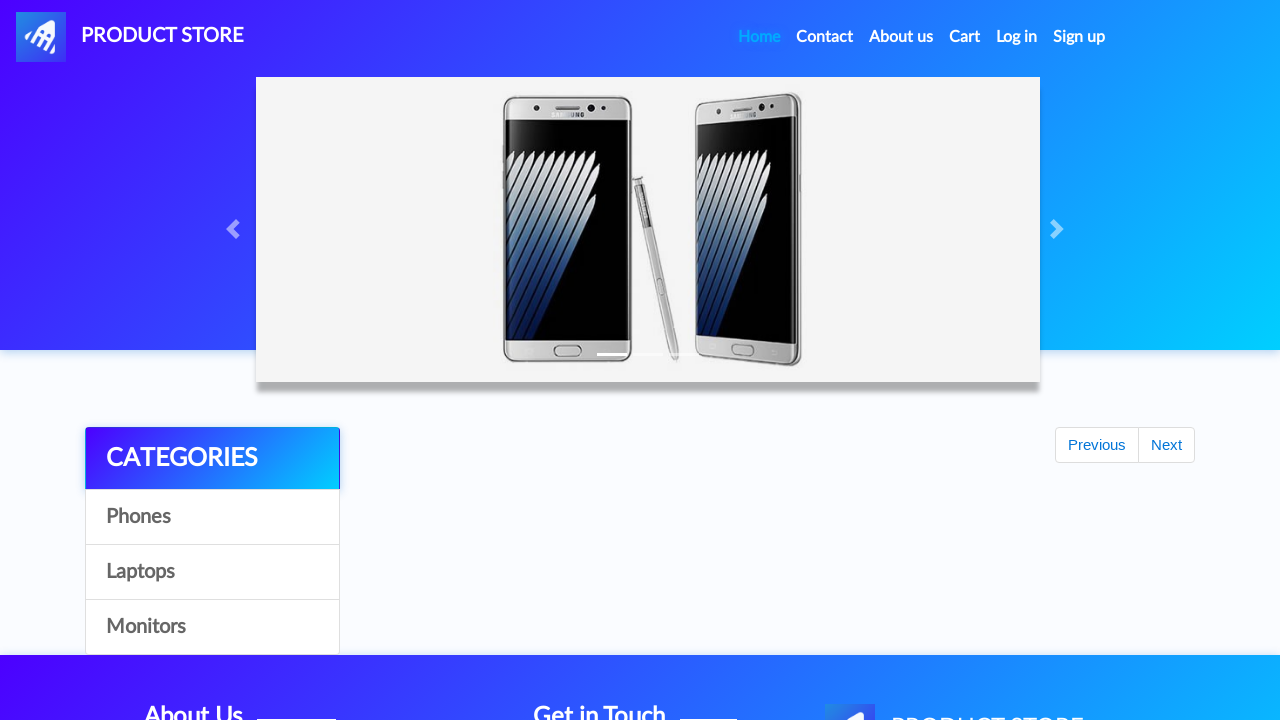

Product cards loaded on home page
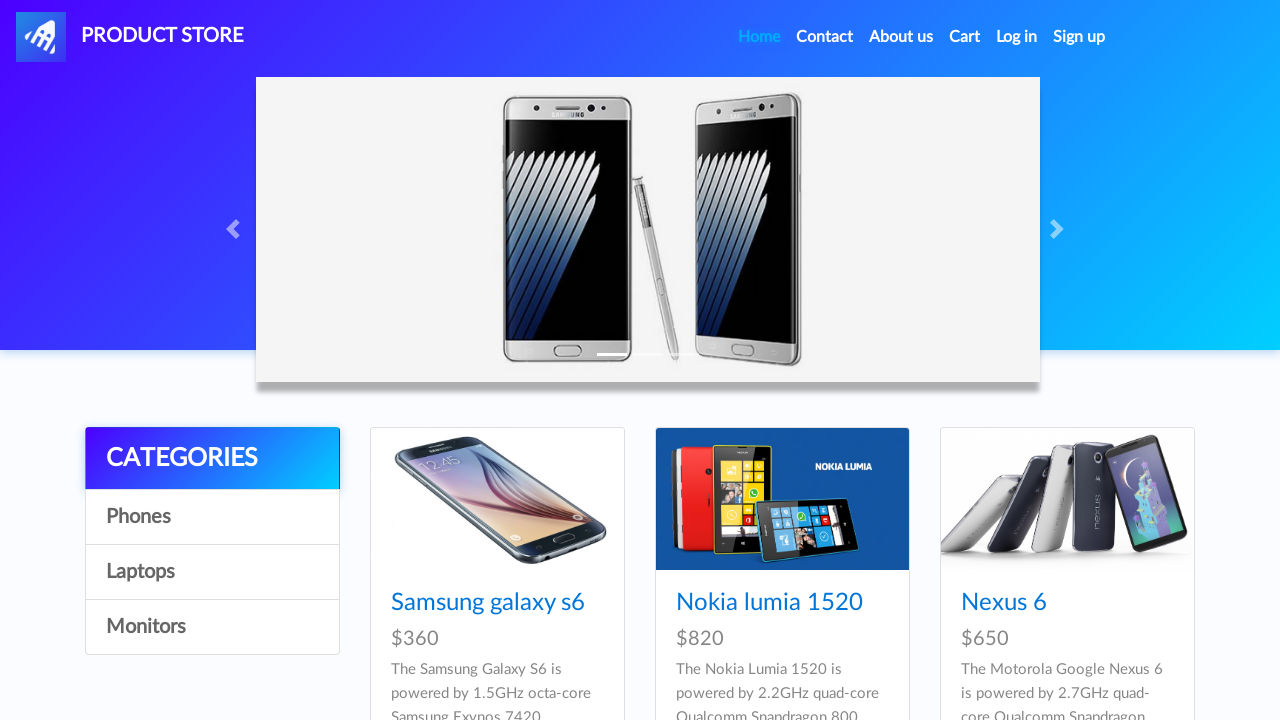

Verified home page carousel is visible
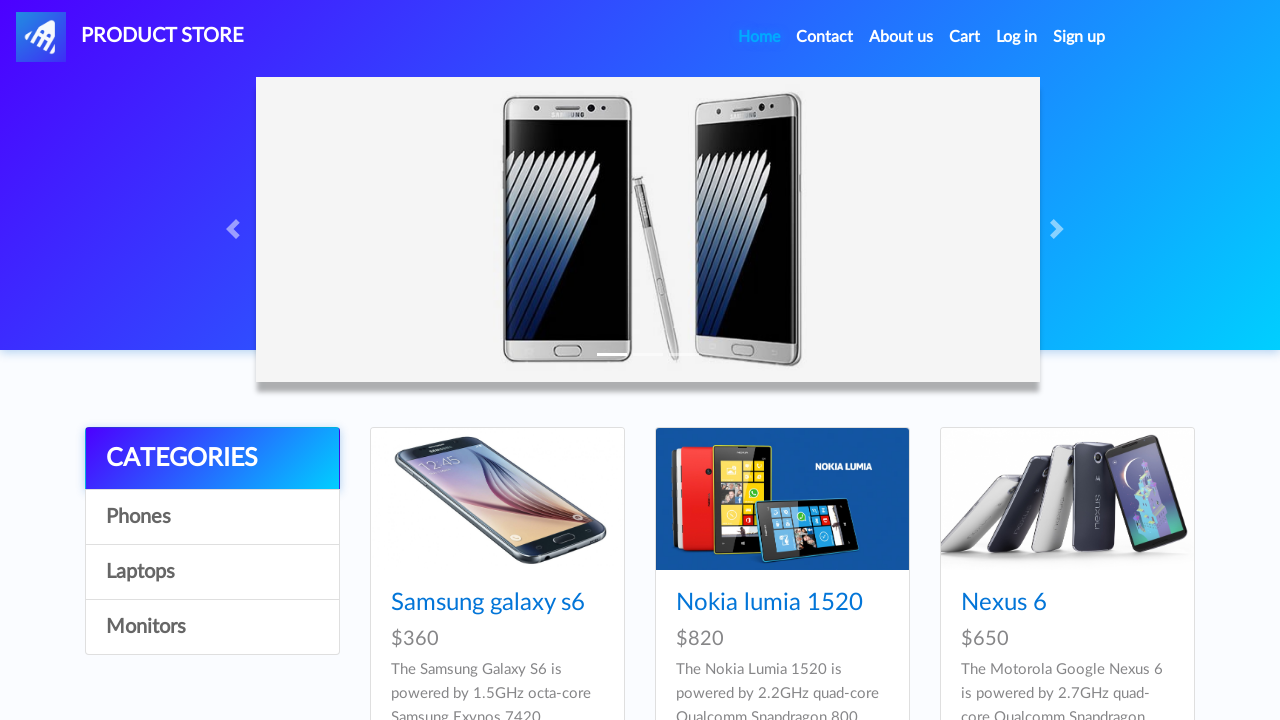

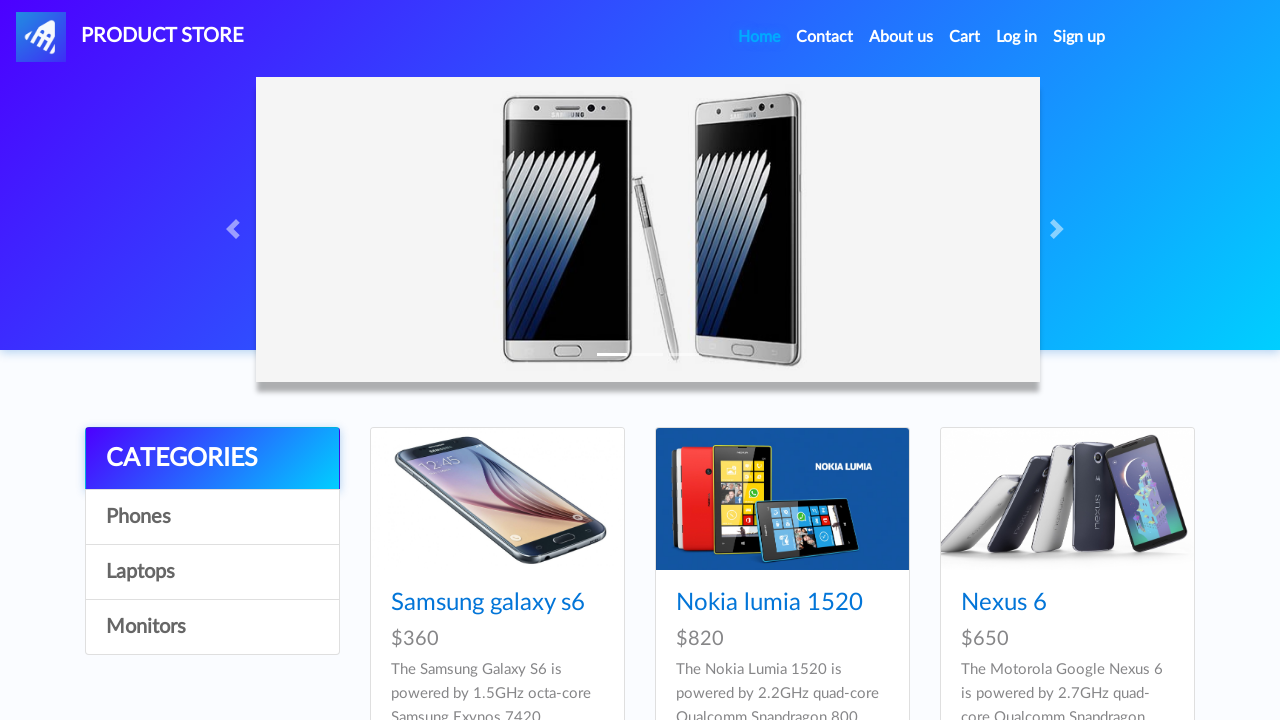